Tests language switching functionality by clicking on English language option, verifying the navigation text changes to English, then switching to Russian and verifying the text changes to Russian.

Starting URL: https://zetreex.com/

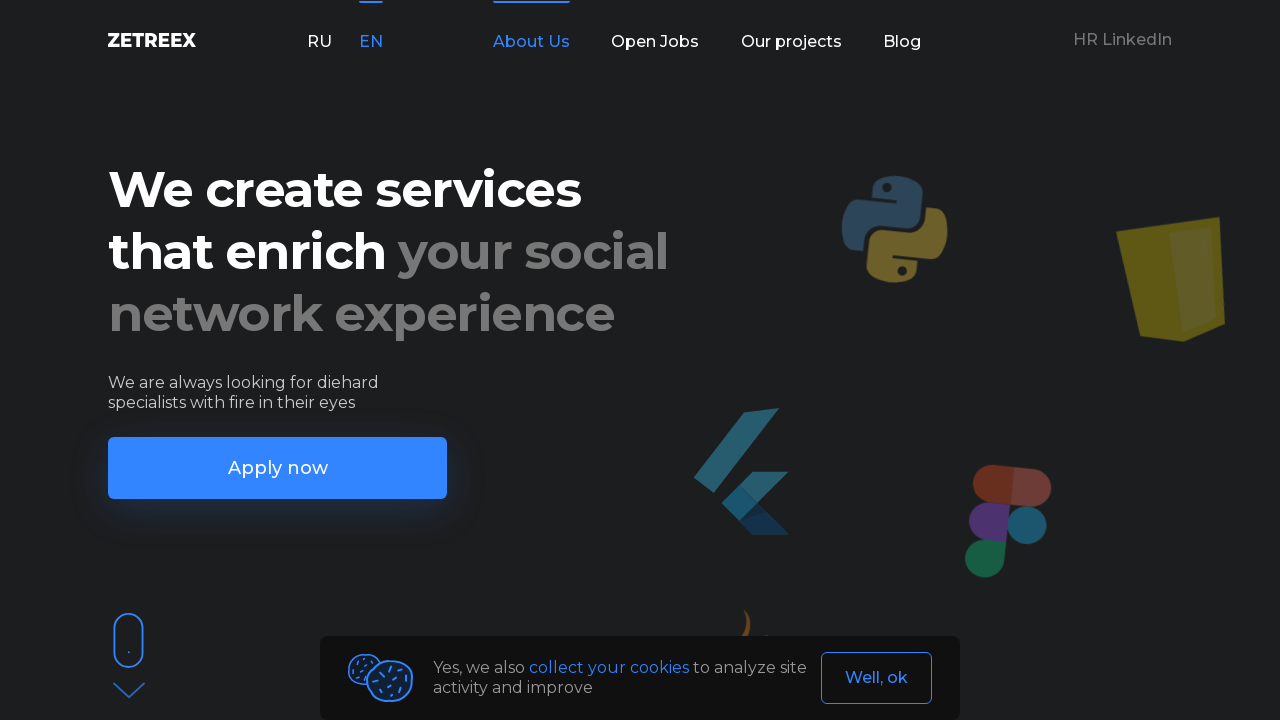

Clicked on English language option at (371, 42) on xpath=//*[@id='app']/header/div/div/div[1]/div[2]/p
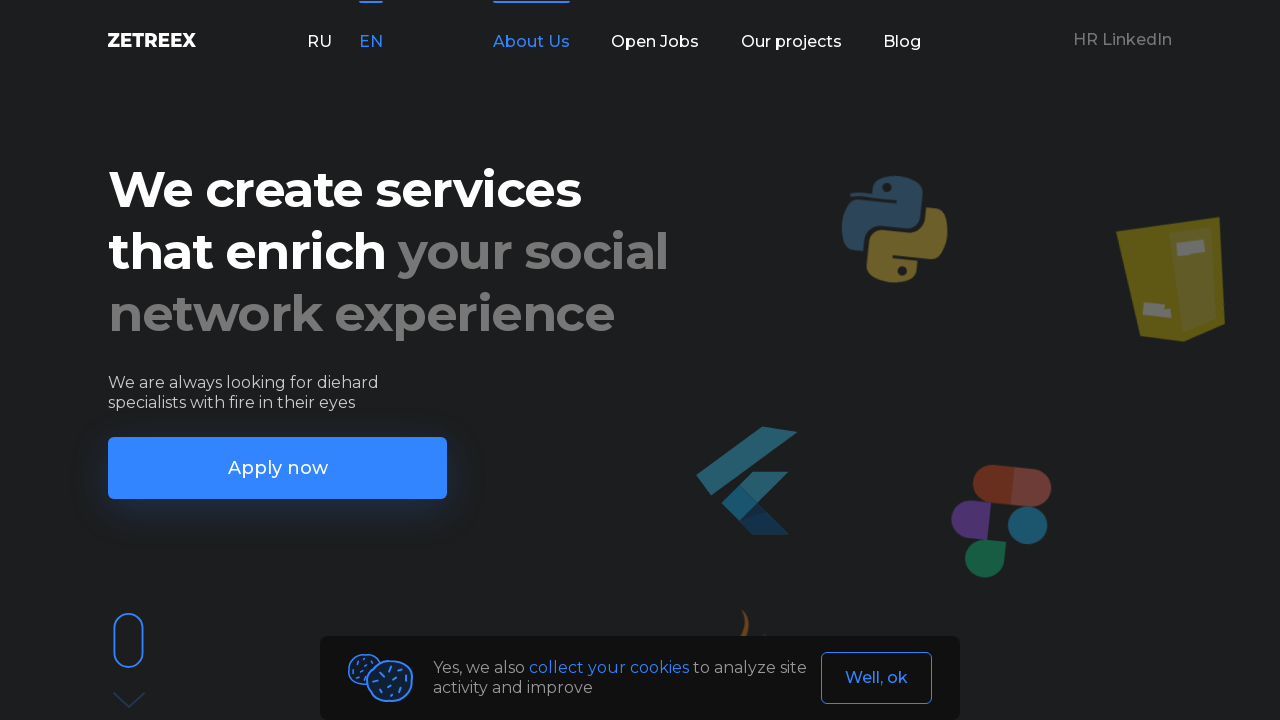

Navigation text element loaded after language change
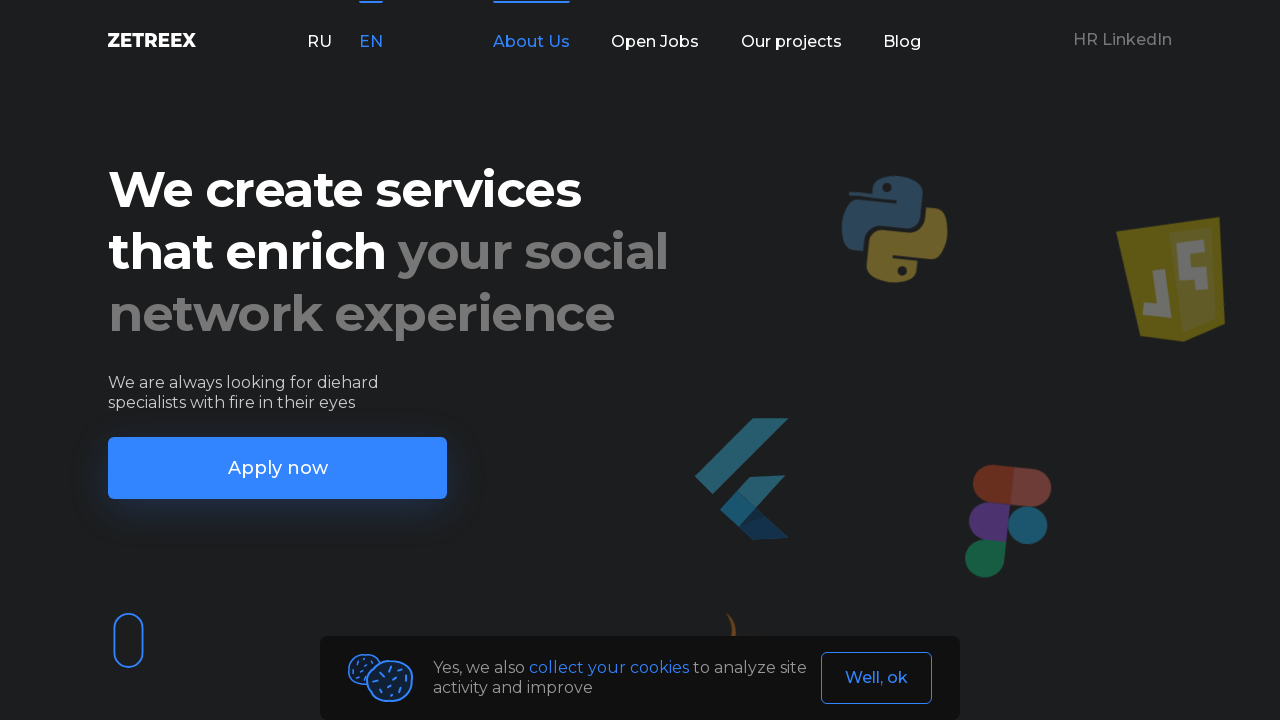

Located English navigation text element
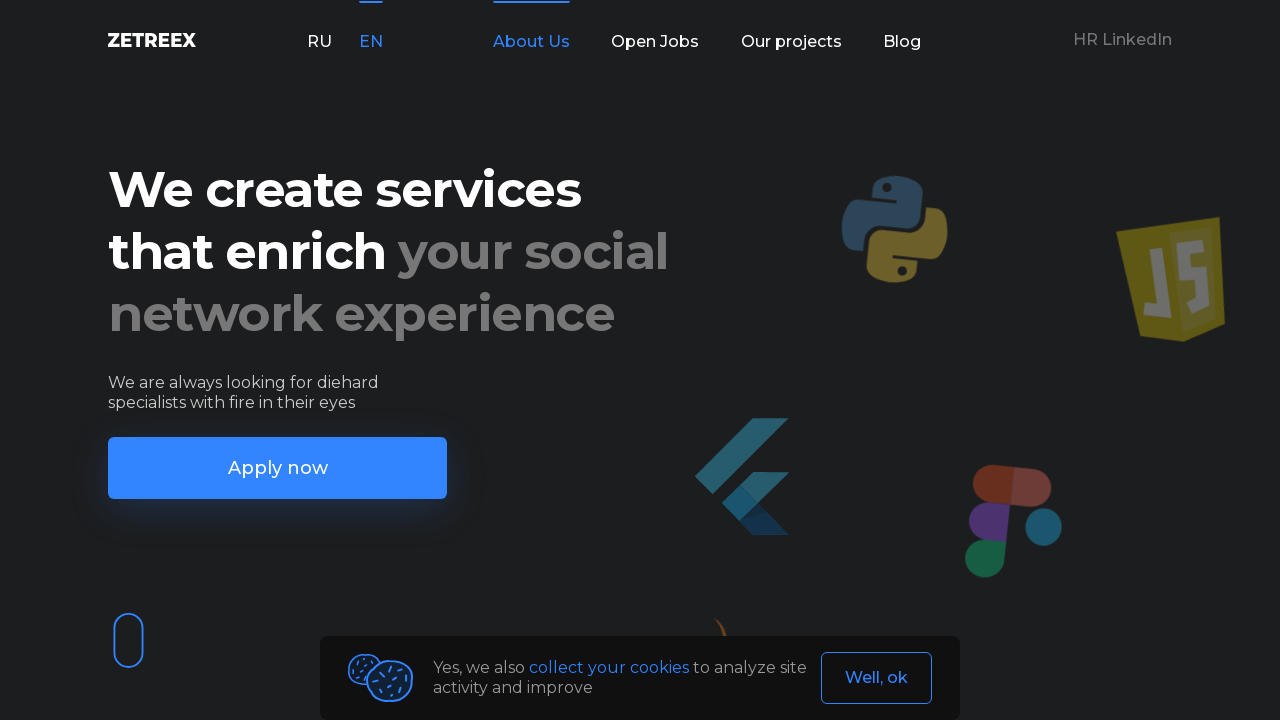

Verified navigation text changed to English: 'About Us'
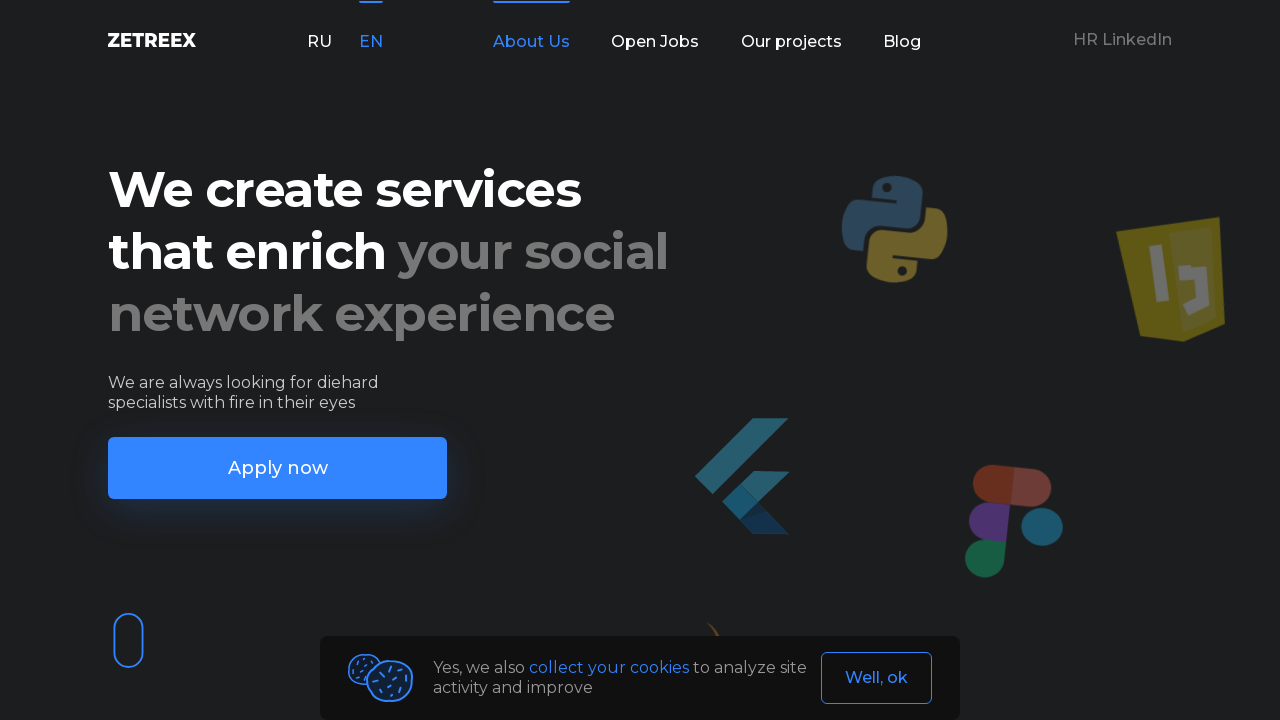

Clicked on Russian language option at (319, 42) on xpath=//*[@id='app']/header/div/div/div[1]/div[1]/p
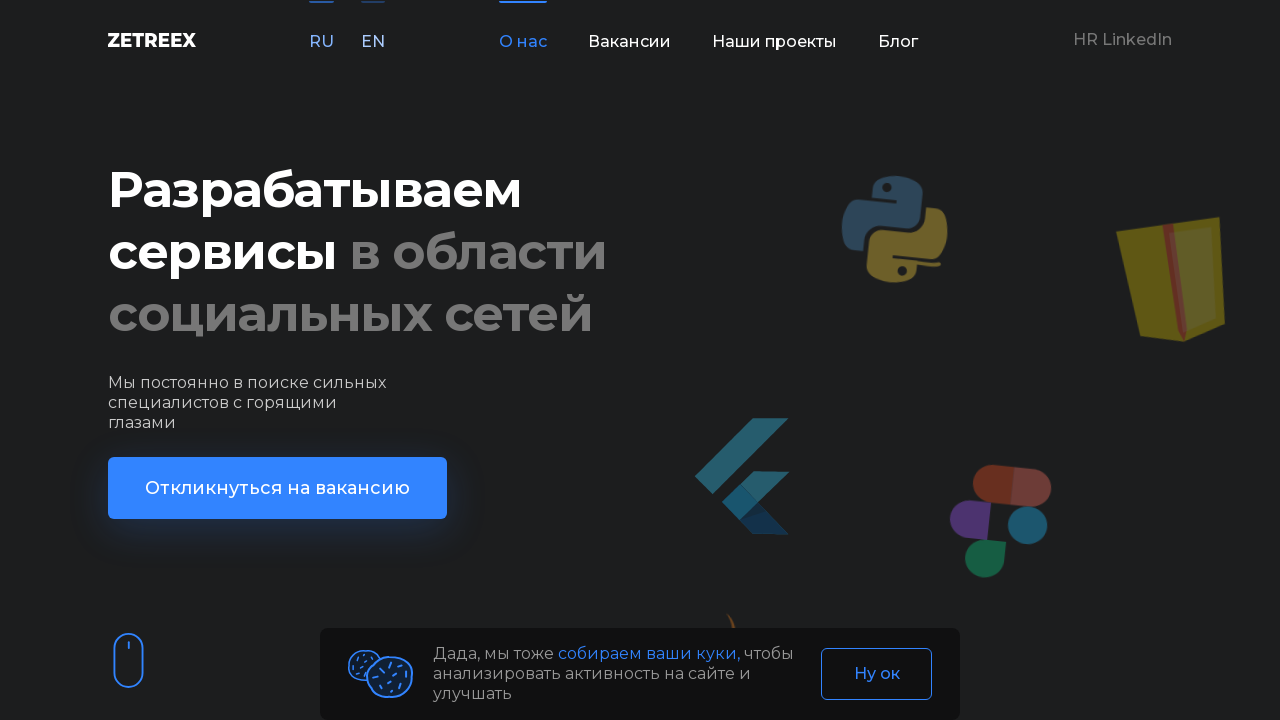

Located Russian navigation text element
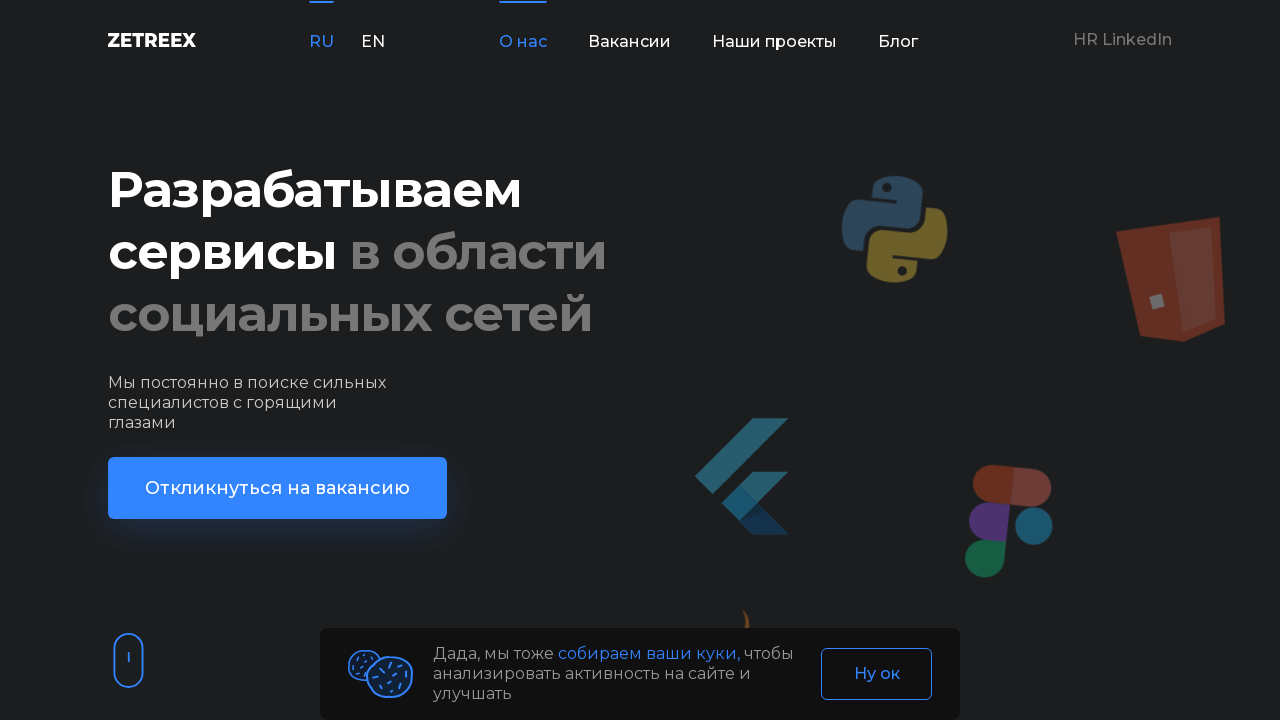

Verified navigation text changed to Russian: 'О нас'
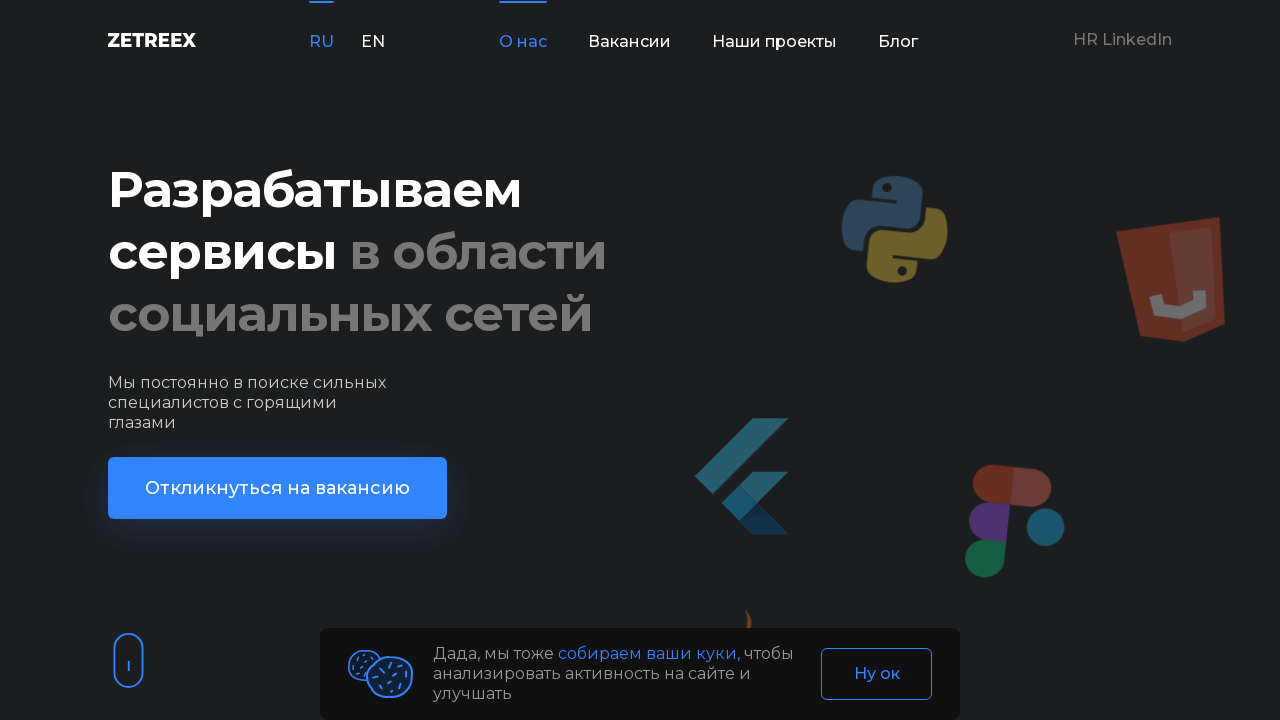

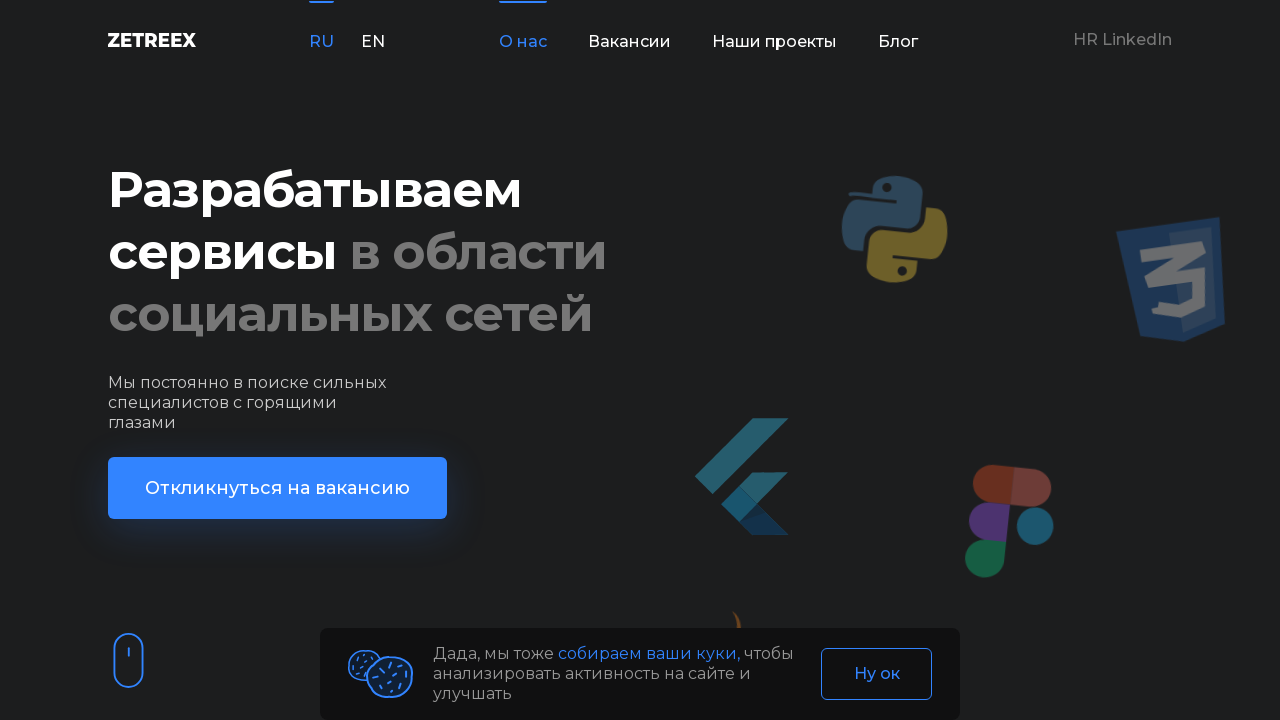